Tests that clicking the project bank link navigates to the projects section

Starting URL: https://mrjohn5on.github.io/project3.html

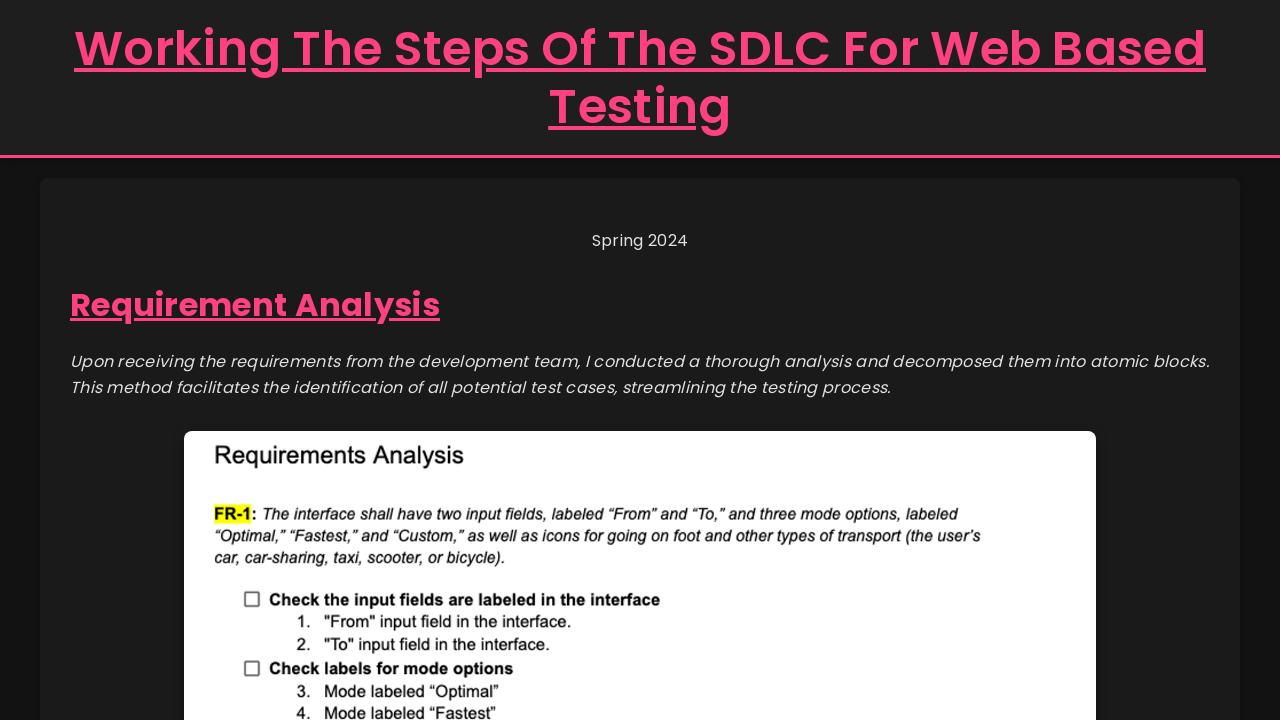

Project bank link is visible on the page
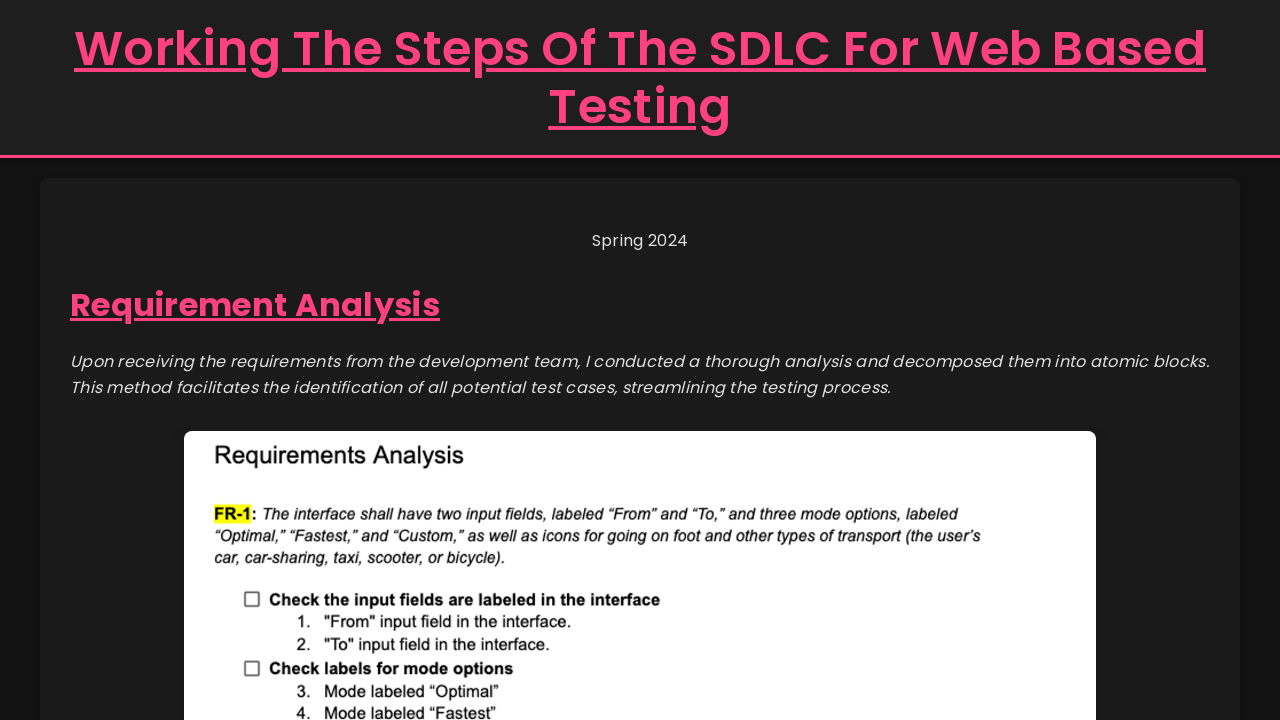

Clicked project bank link at (422, 601) on a[href='https://mrjohn5on.github.io/#projects']
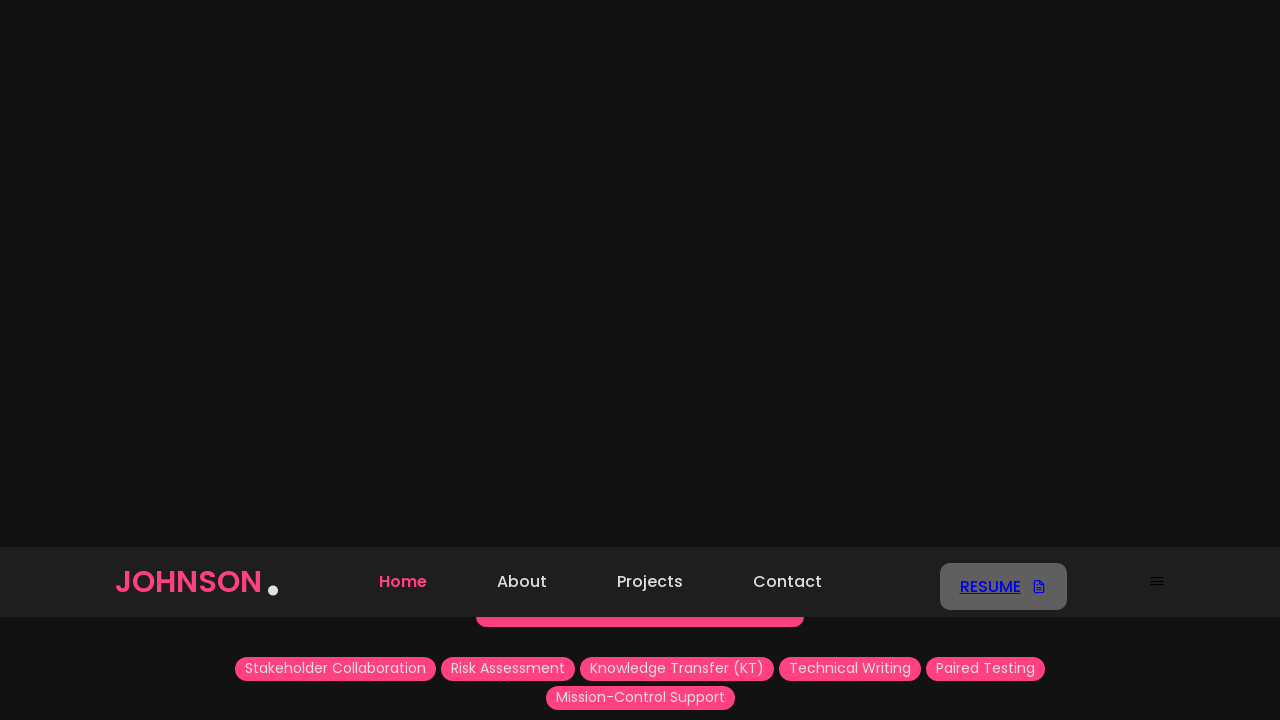

Navigated to projects section successfully
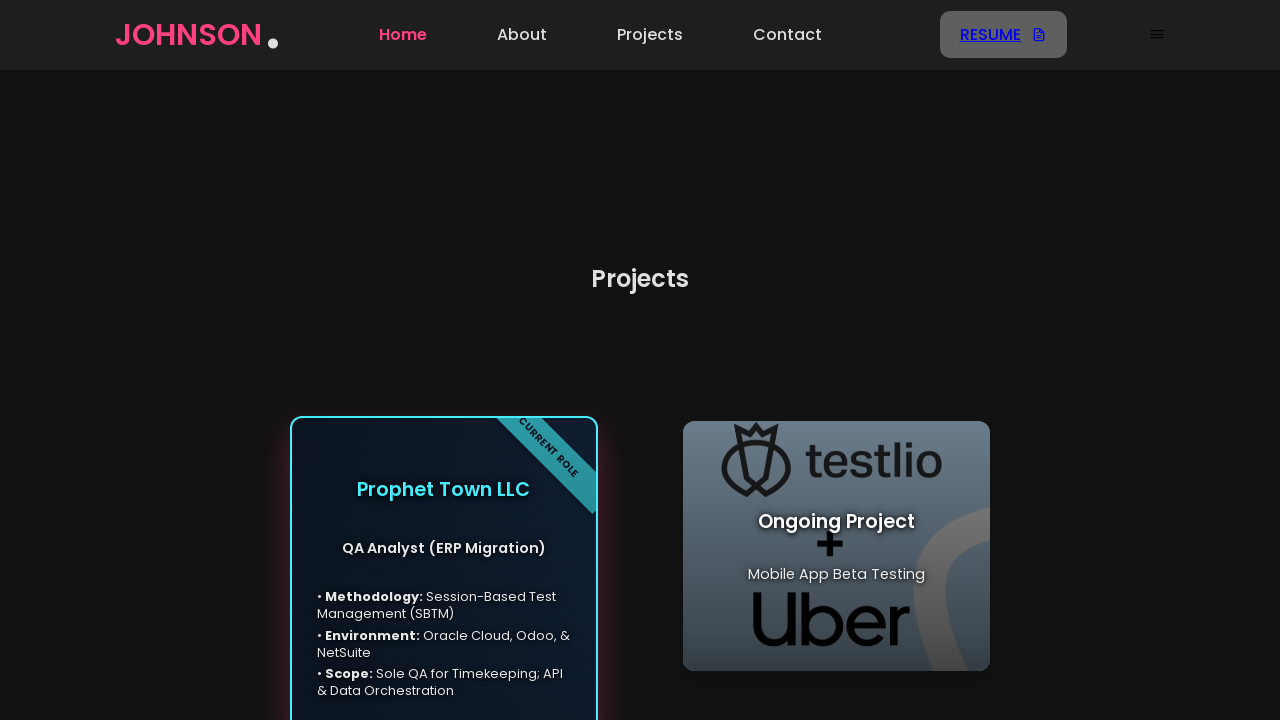

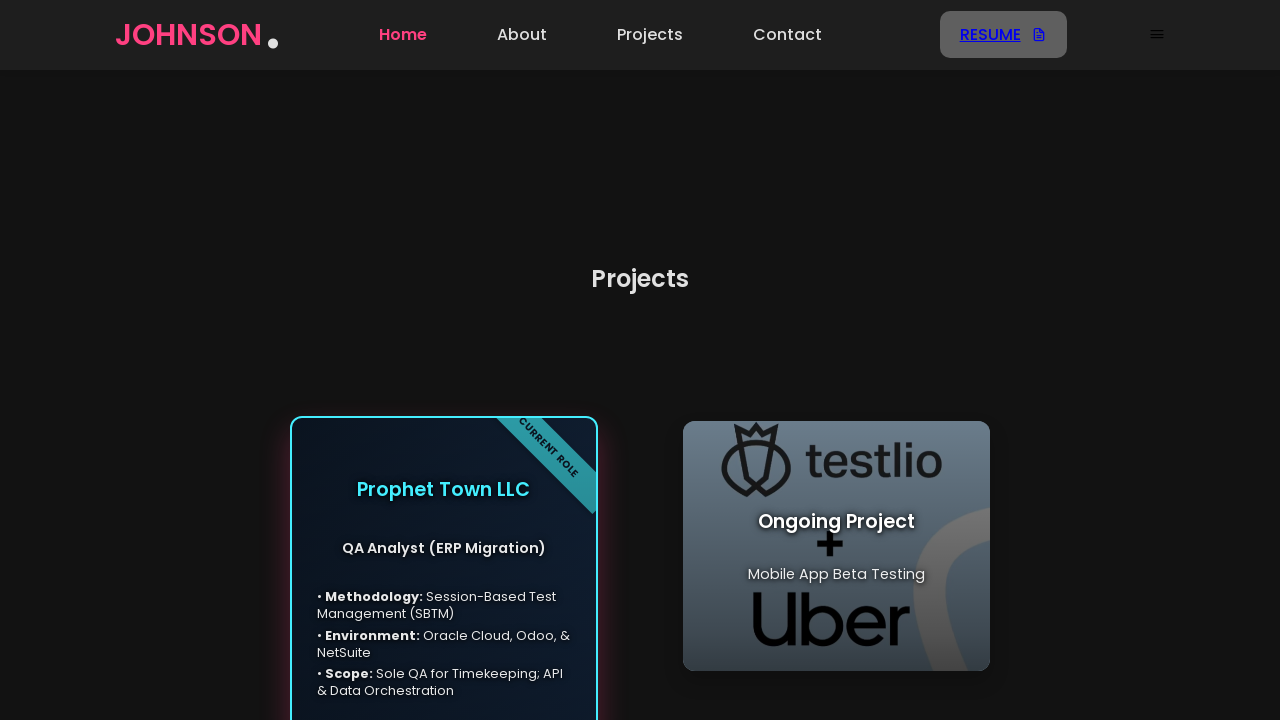